Tests various alert types including simple alerts, confirm dialogs, sweet alerts, prompt dialogs, and modal dialogs with different interaction patterns like accept, dismiss, and text input

Starting URL: https://www.leafground.com/alert.xhtml

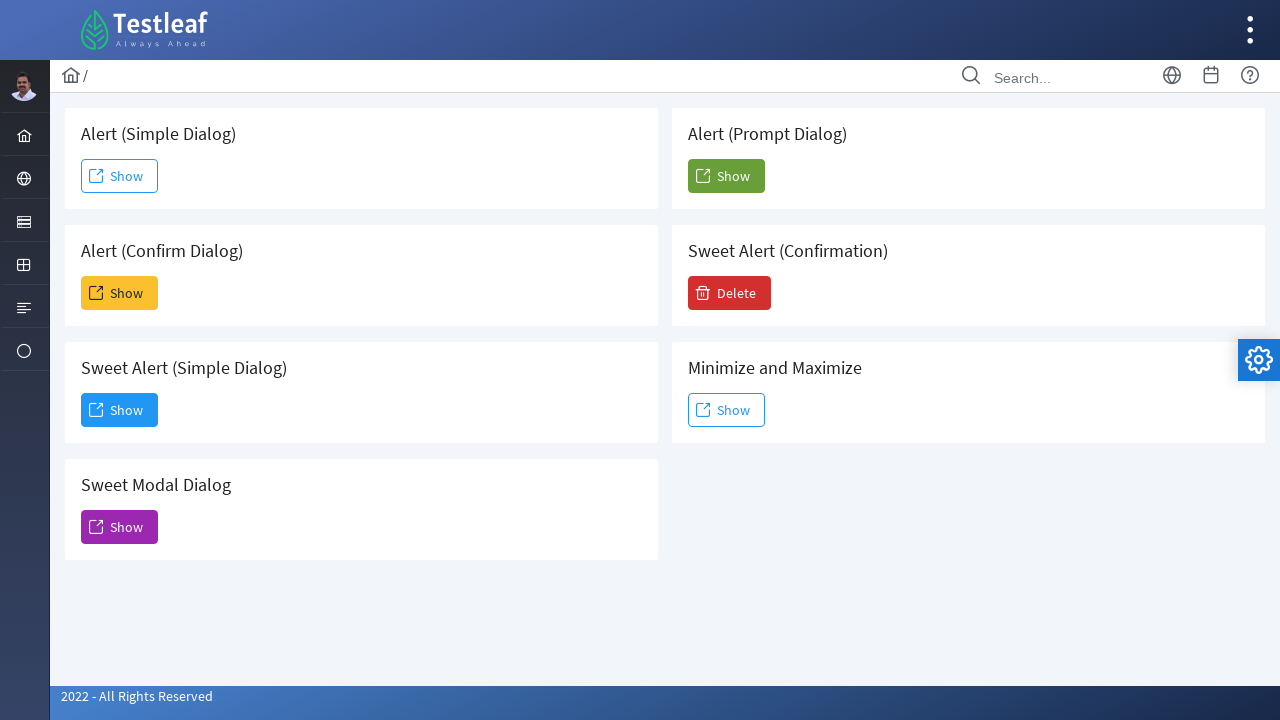

Clicked Show button for simple alert at (120, 176) on (//span[text()='Show'])[1]
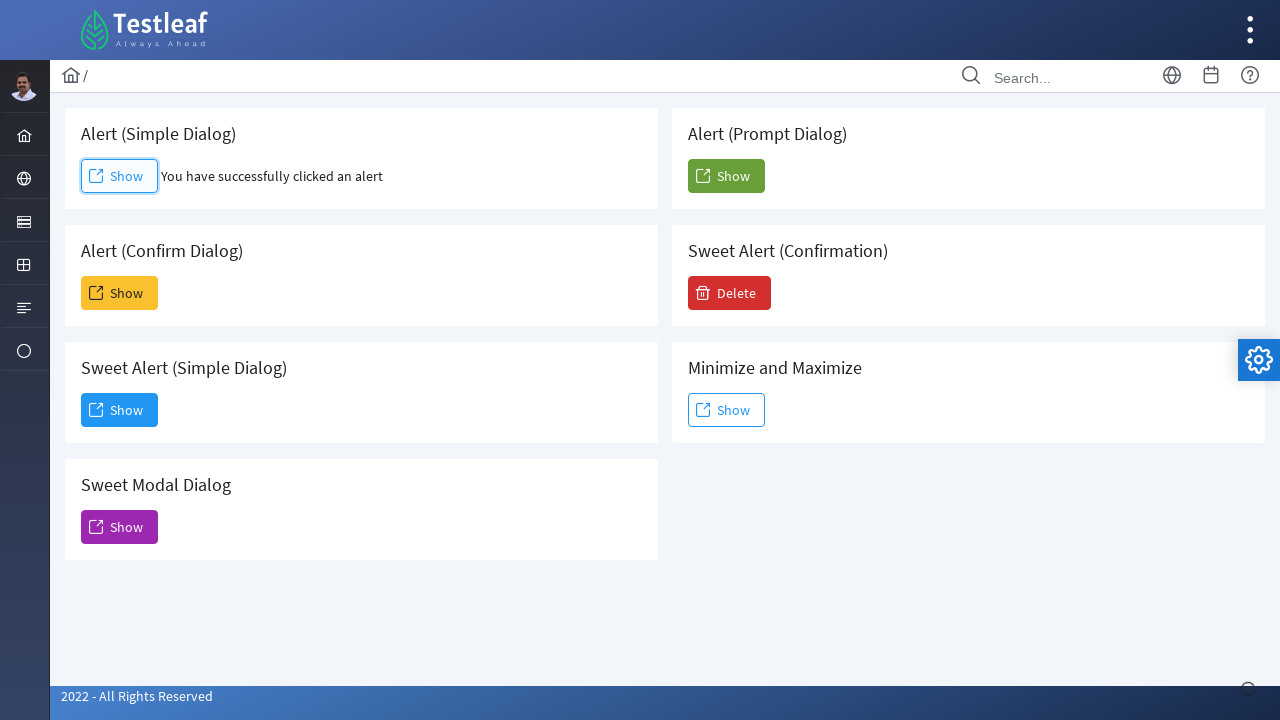

Set up dialog handler to accept simple alert
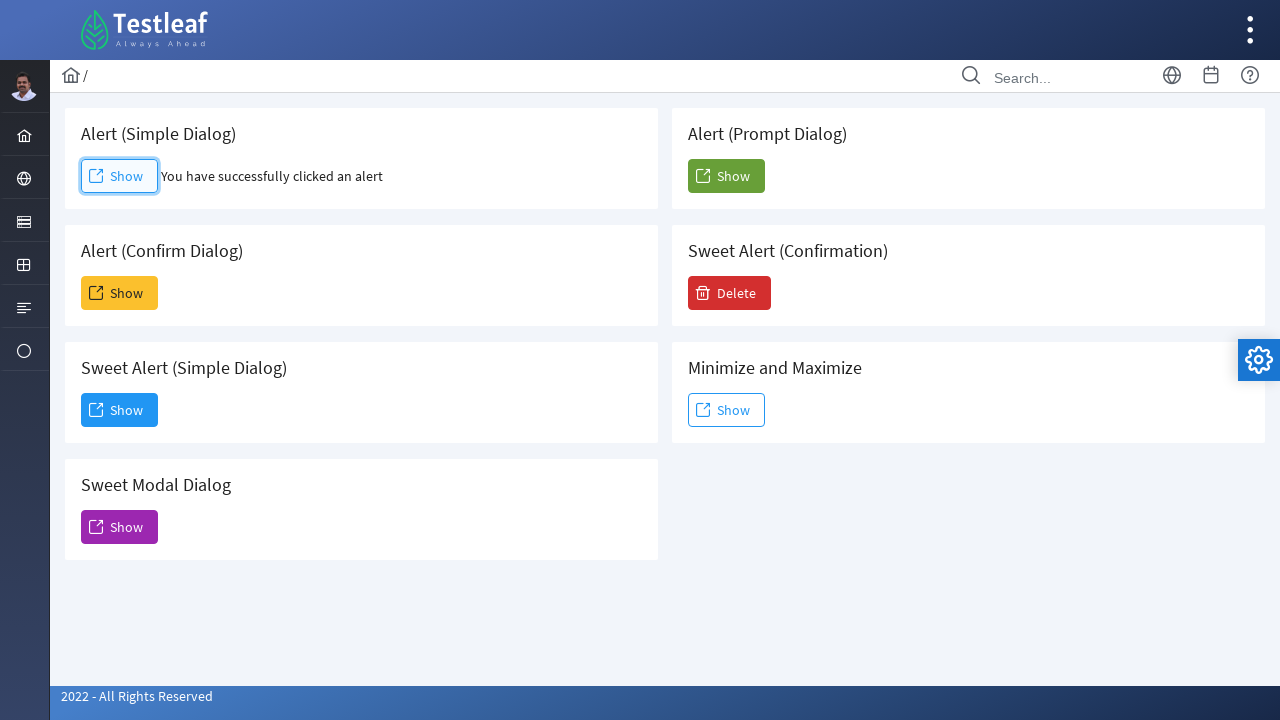

Retrieved simple alert result text
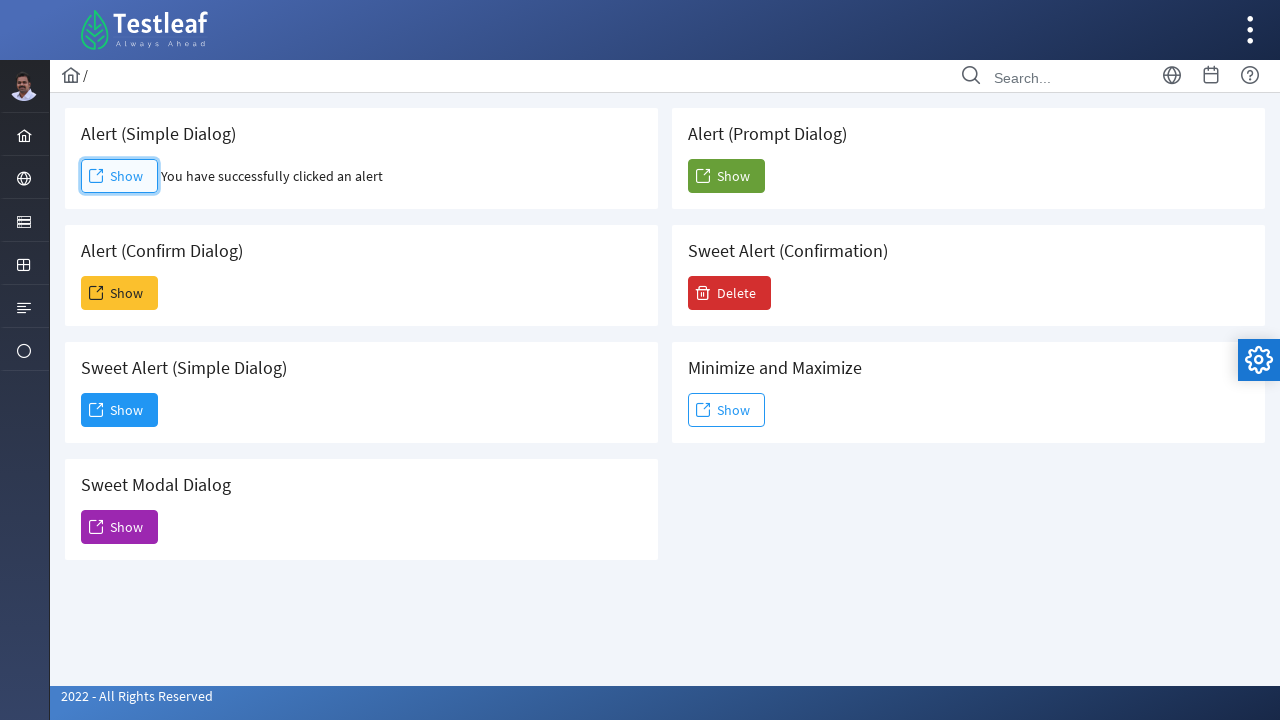

Clicked Show button for confirm dialog at (120, 293) on (//span[text()='Show'])[2]
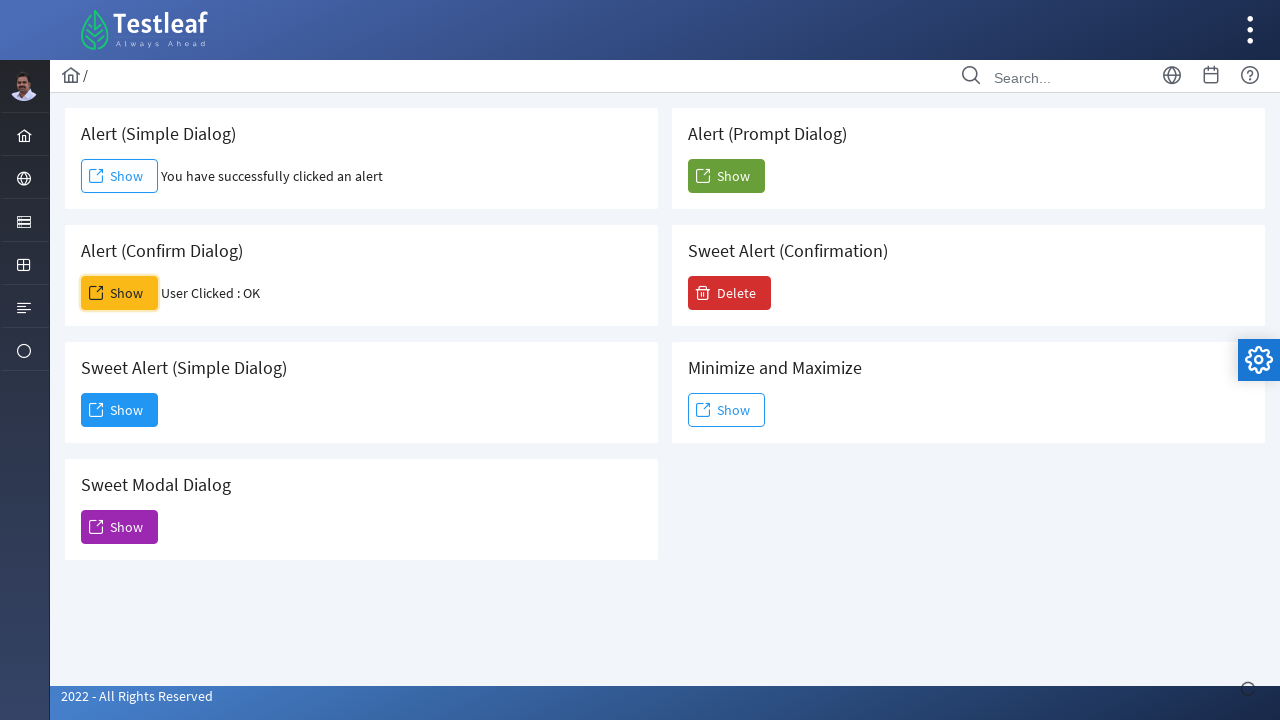

Set up dialog handler to dismiss confirm dialog
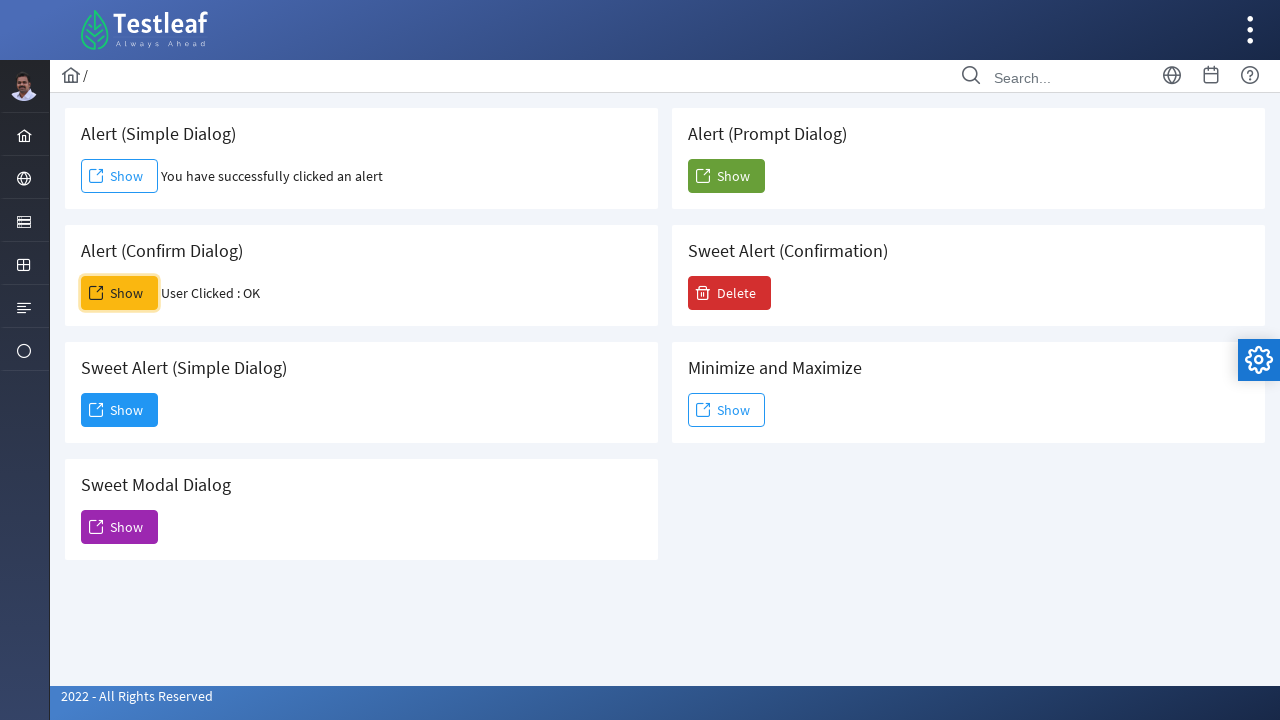

Retrieved confirm dialog result text
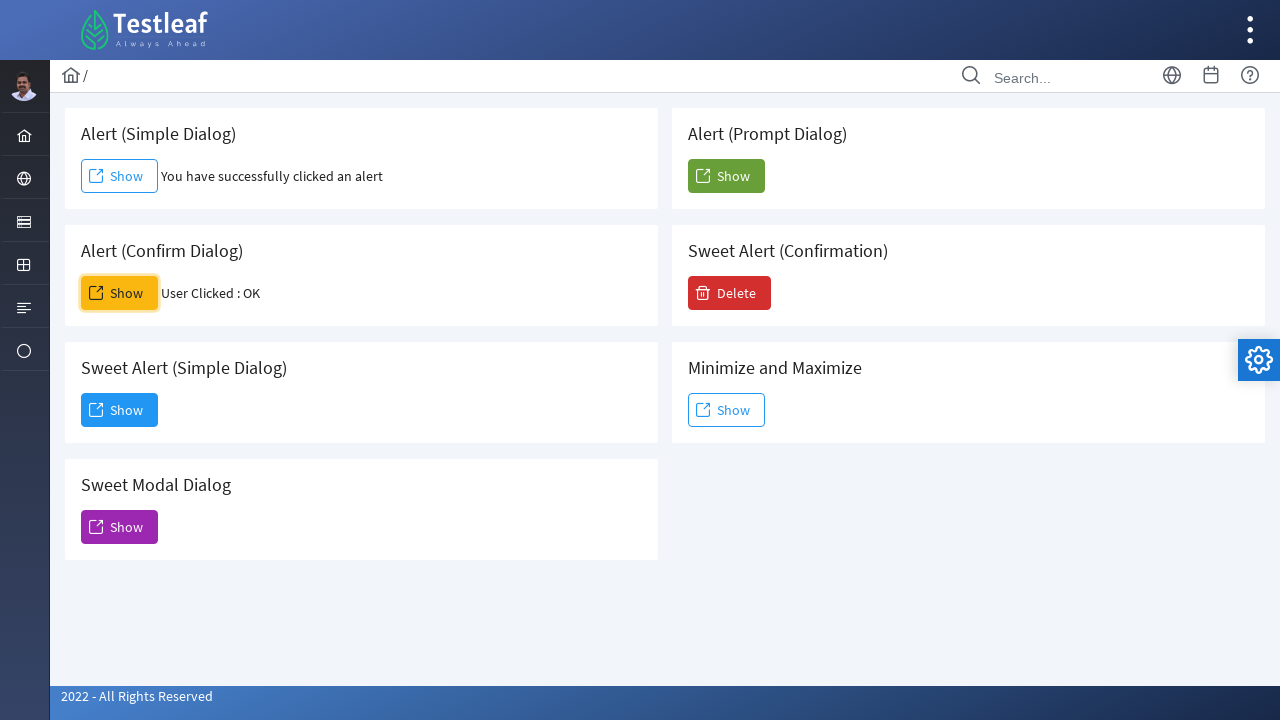

Clicked Show button for sweet alert at (120, 410) on (//span[text()='Show'])[3]
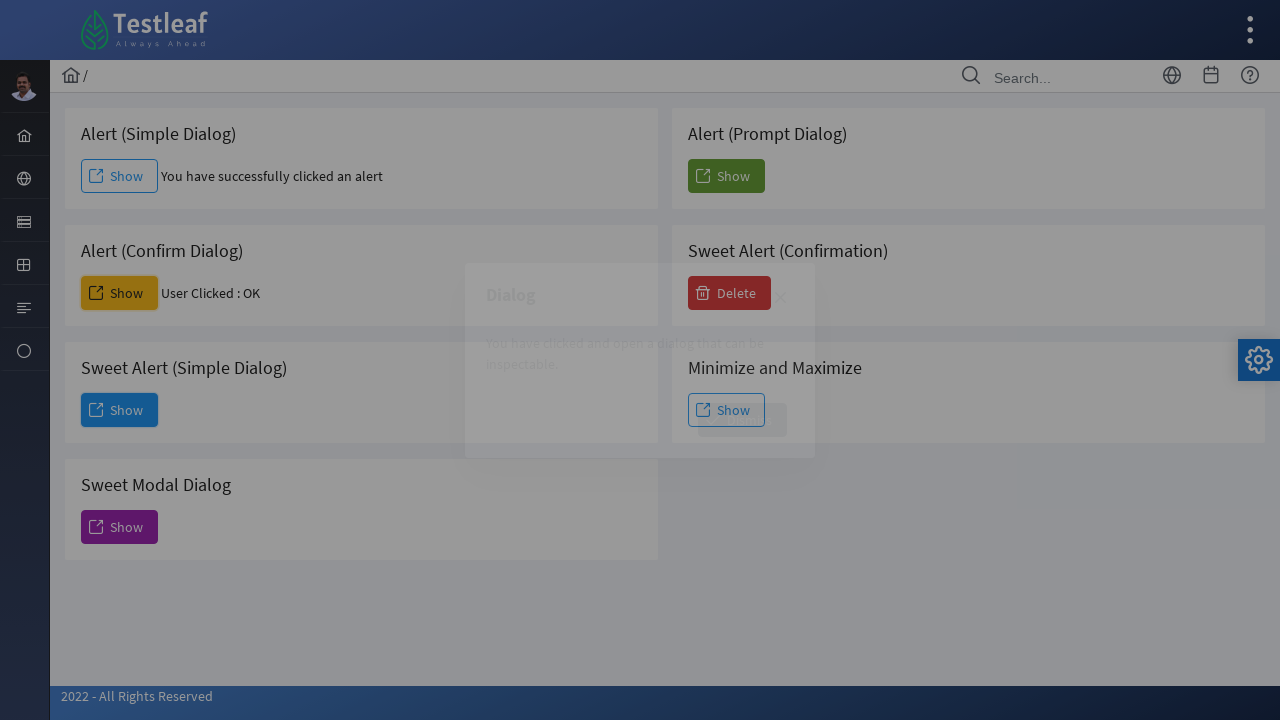

Clicked dismiss button on sweet alert at (742, 420) on #j_idt88\:j_idt98
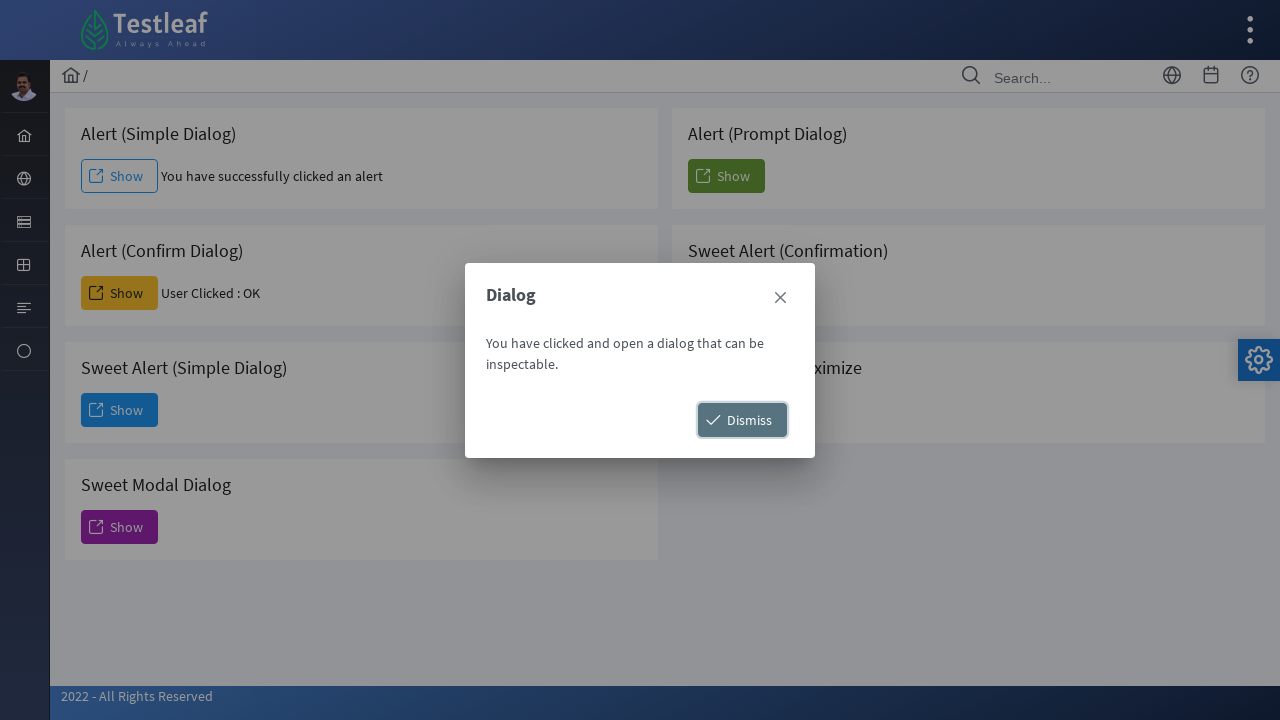

Clicked Show button for modal dialog at (120, 527) on (//span[text()='Show'])[4]
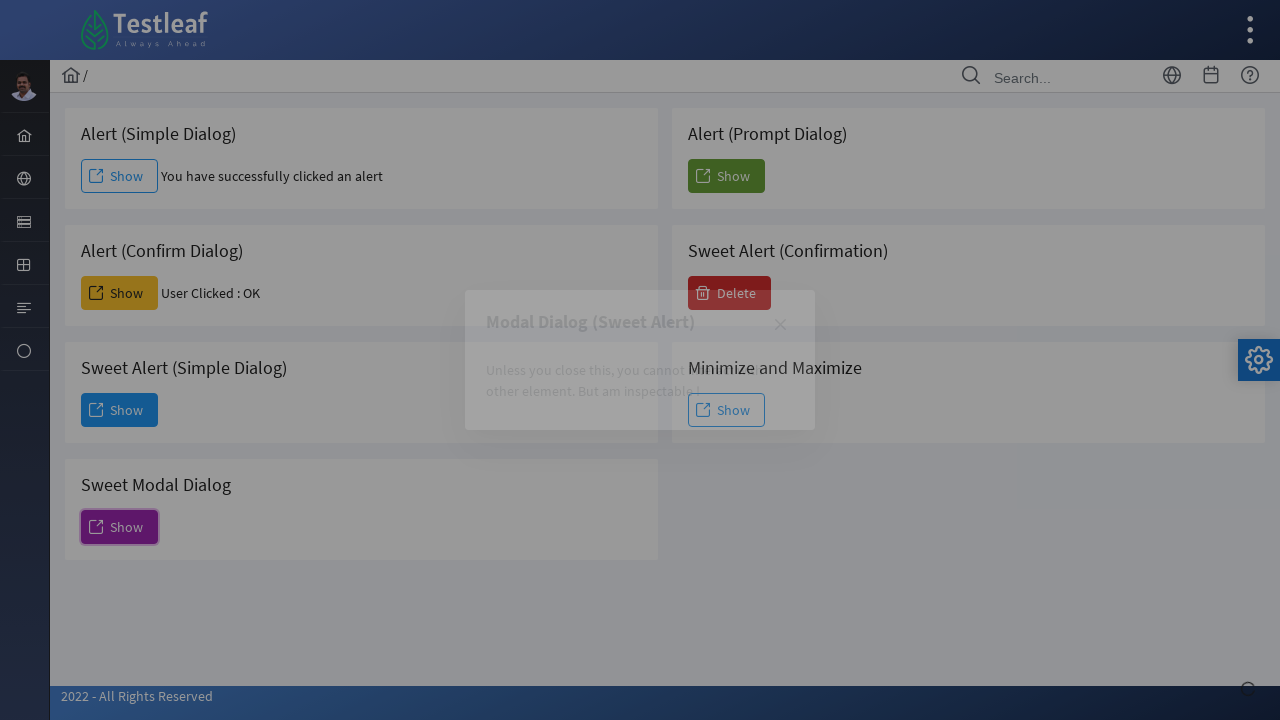

Waited 2 seconds for modal dialog to appear
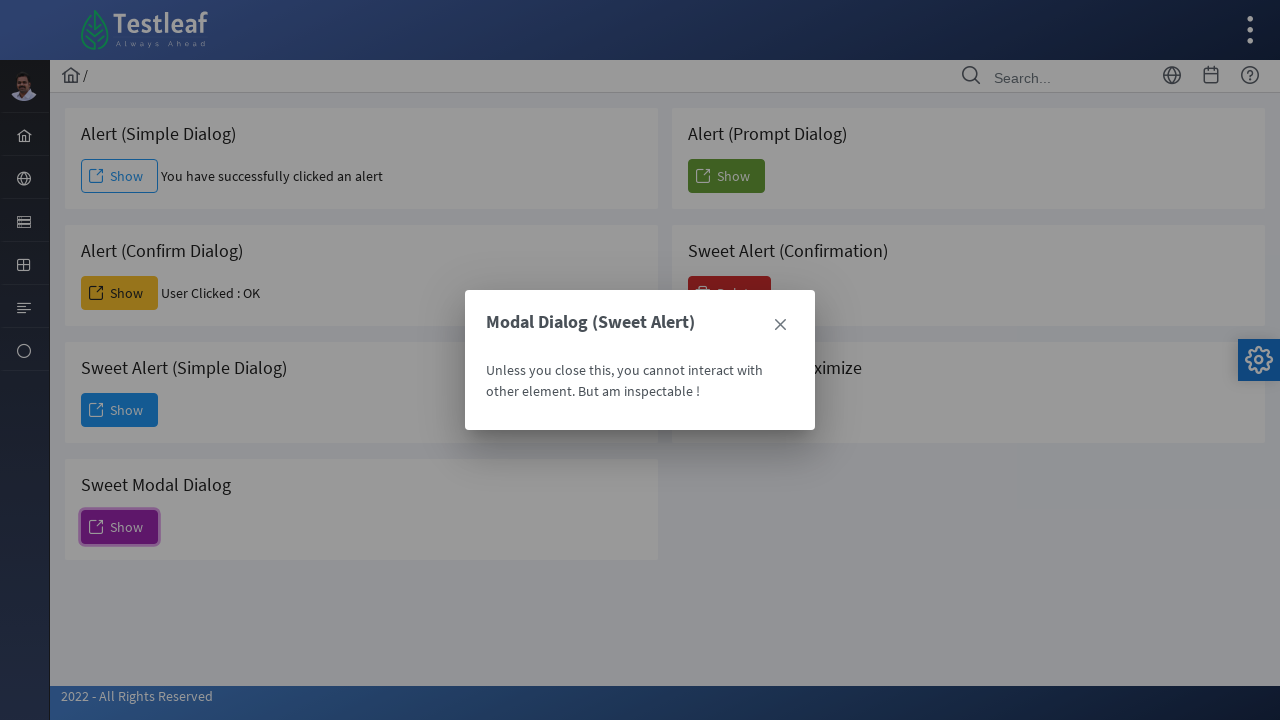

Clicked close button on modal dialog at (780, 325) on (//a[@class='ui-dialog-titlebar-icon ui-dialog-titlebar-close ui-corner-all'])[2
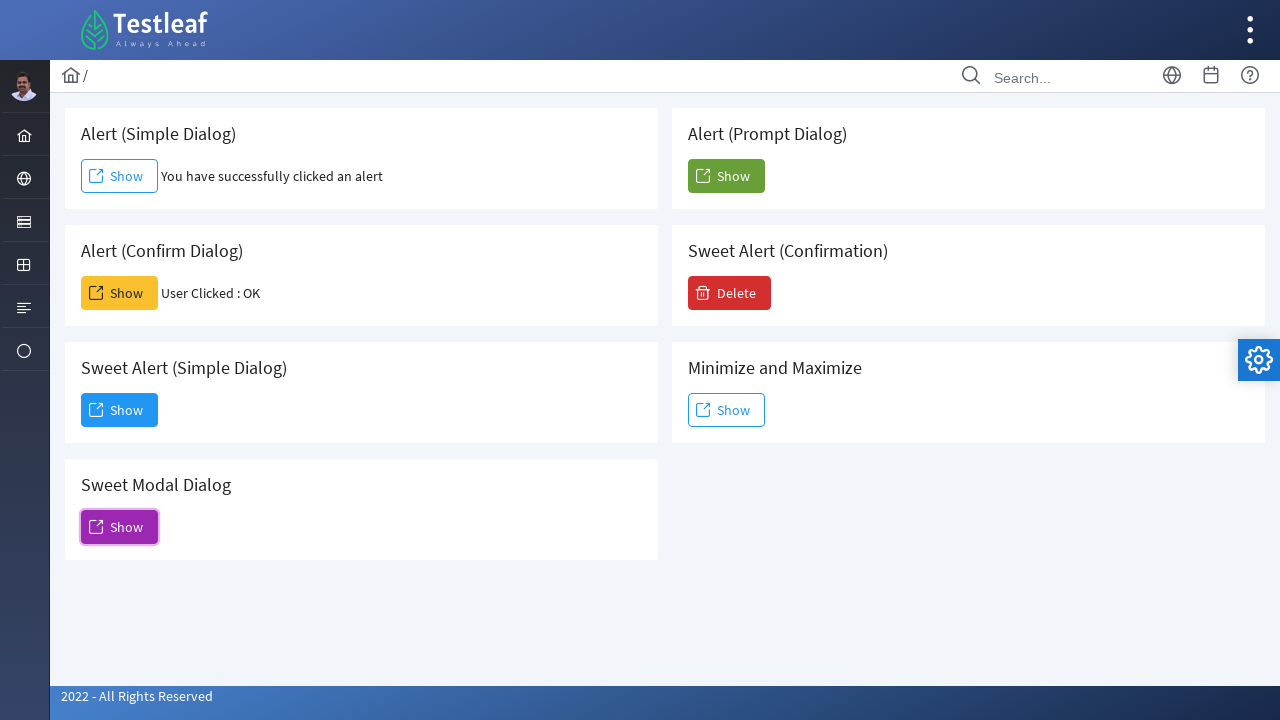

Clicked Show button for prompt dialog at (726, 176) on (//span[text()='Show'])[5]
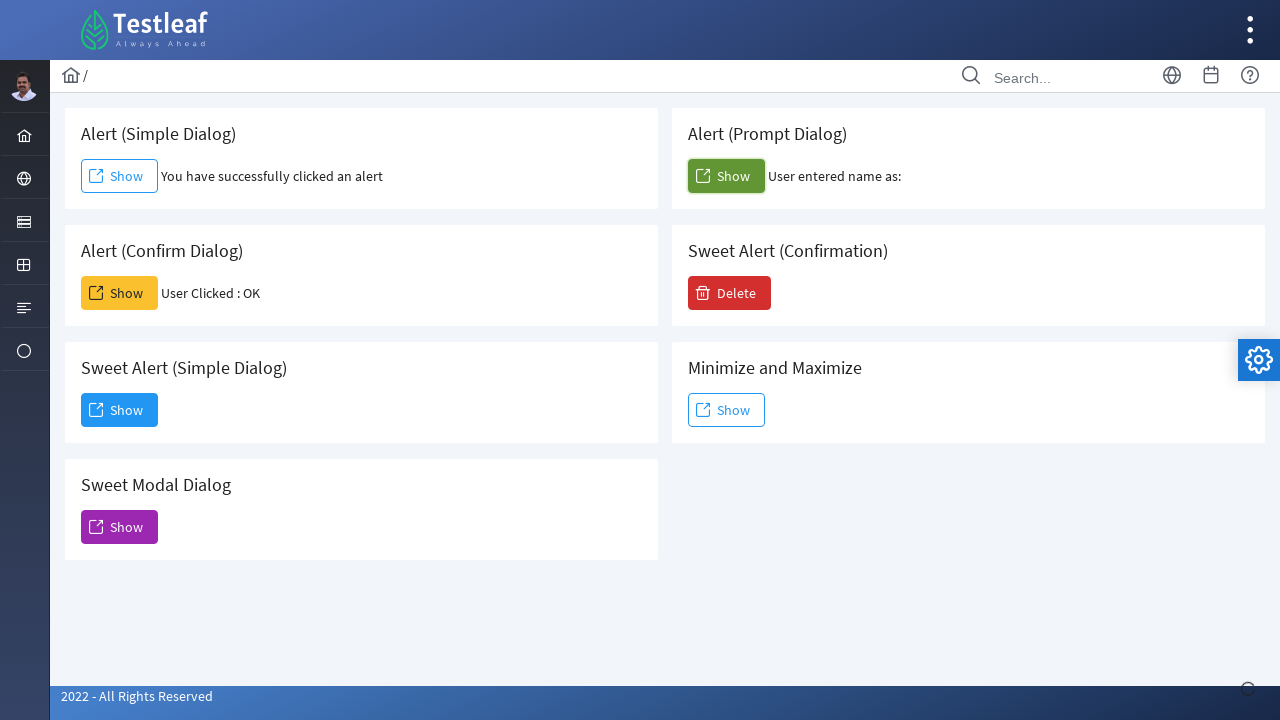

Set up dialog handler to accept prompt with text 'Lavanya'
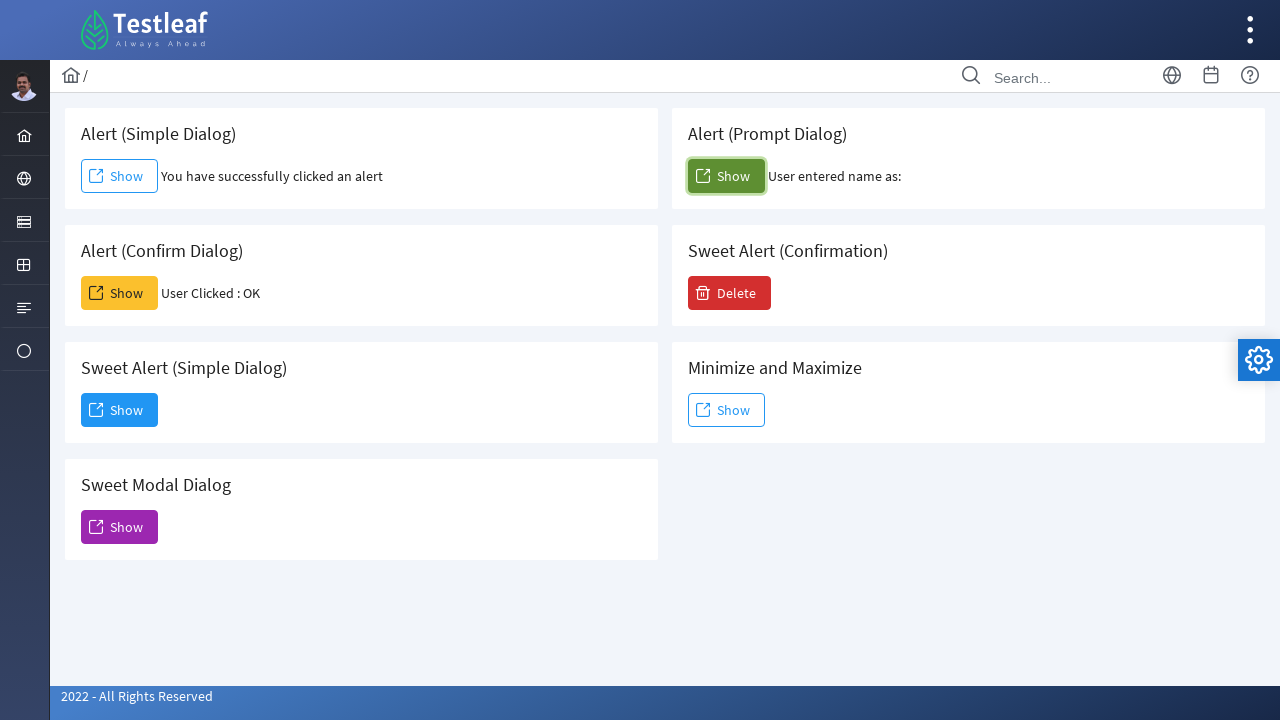

Retrieved prompt dialog result text
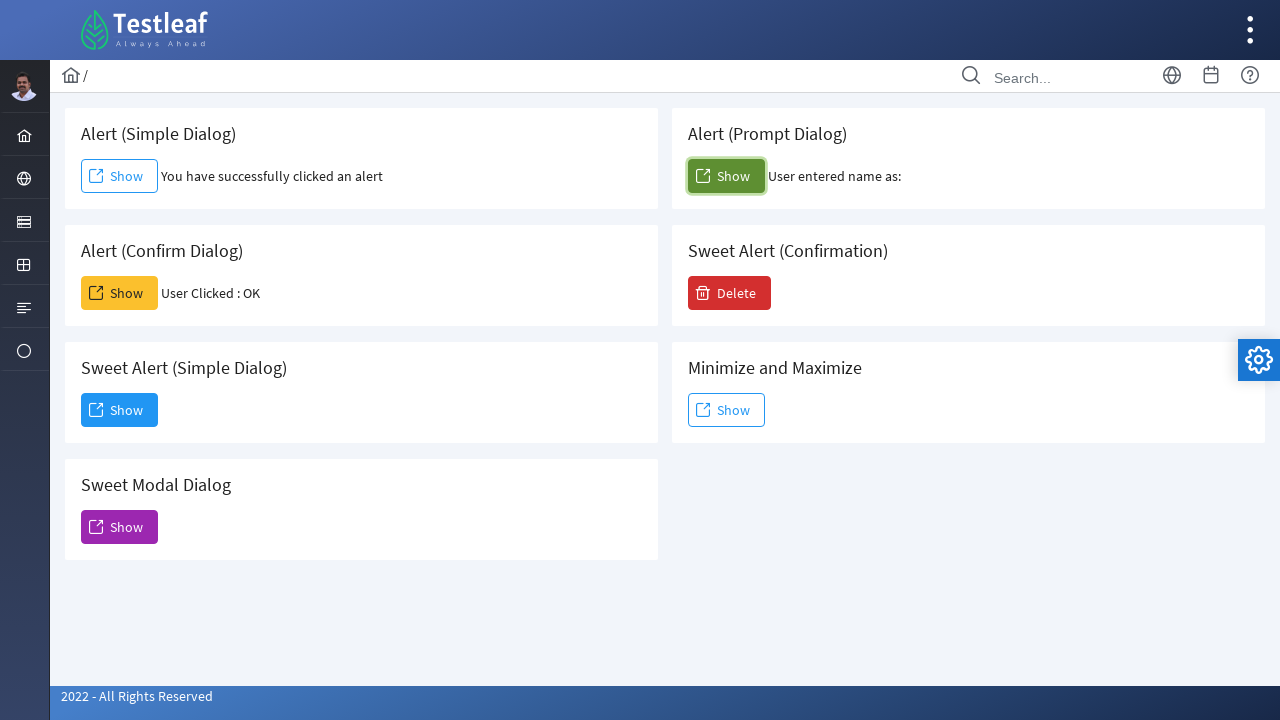

Clicked Delete button at (730, 293) on xpath=//span[text()='Delete']
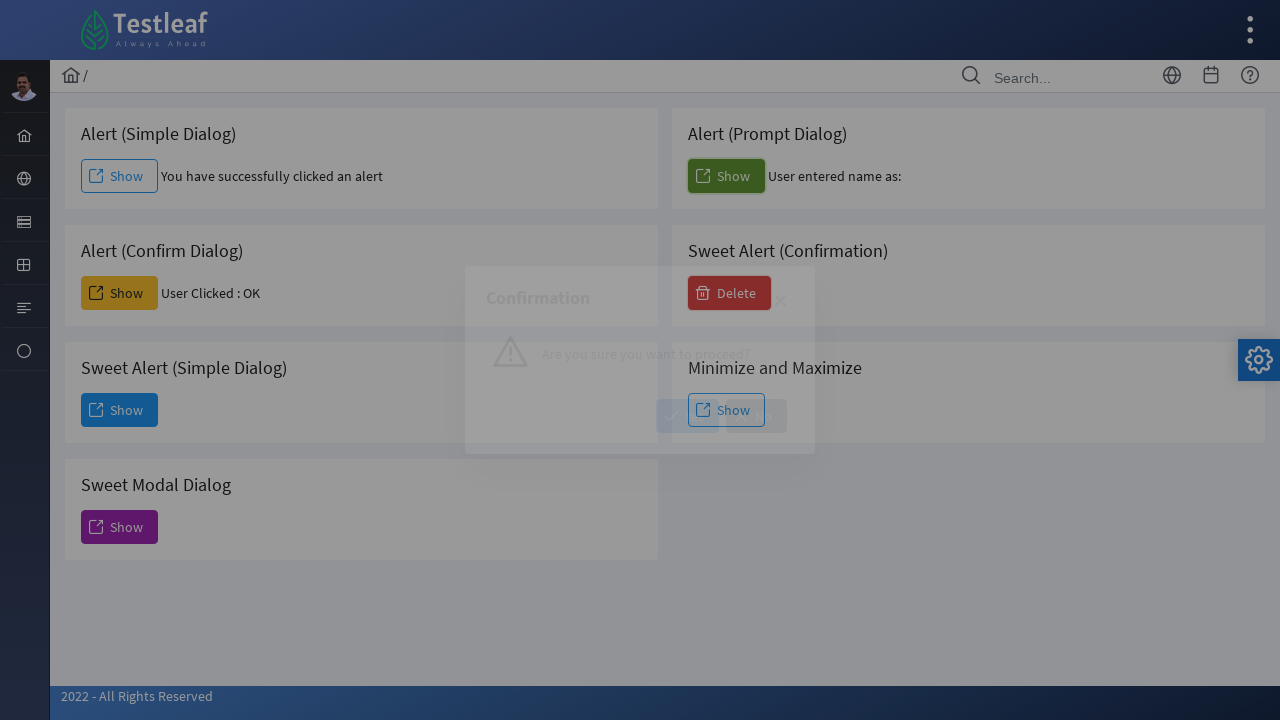

Clicked confirmation button for delete action at (688, 416) on #j_idt88\:j_idt108
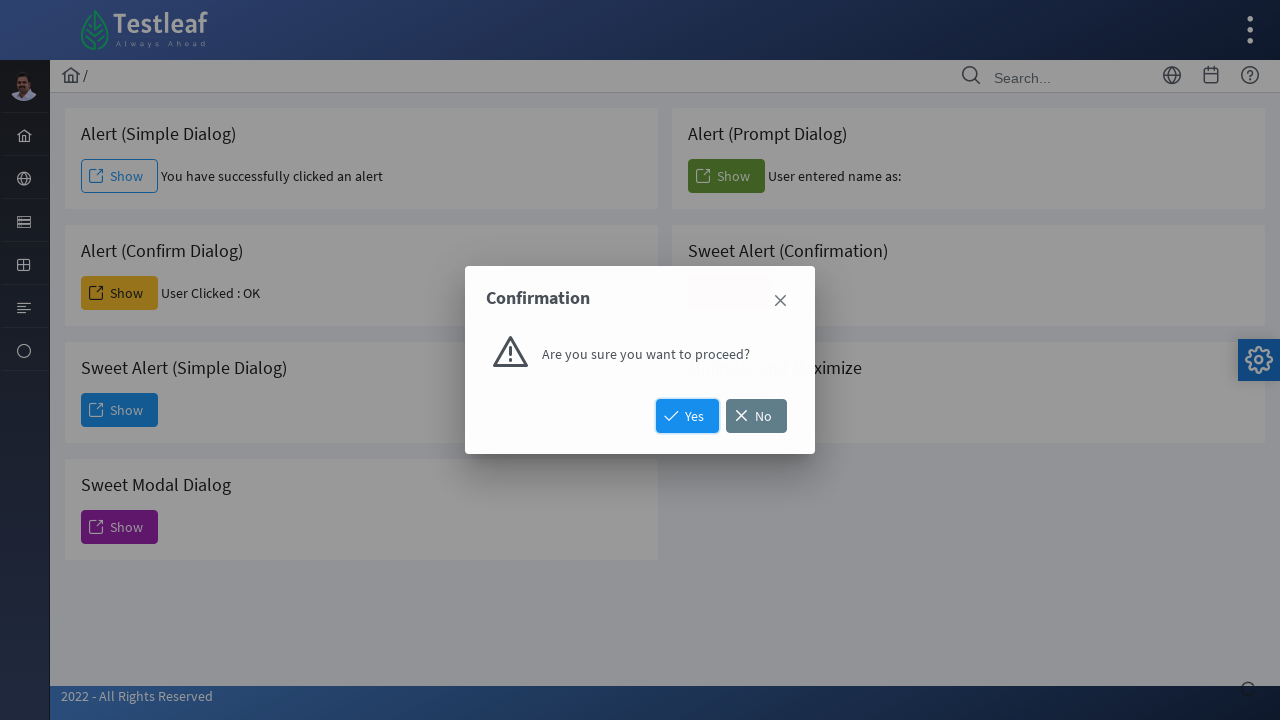

Clicked Show button for minimize/maximize dialog at (726, 410) on #j_idt88\:j_idt111
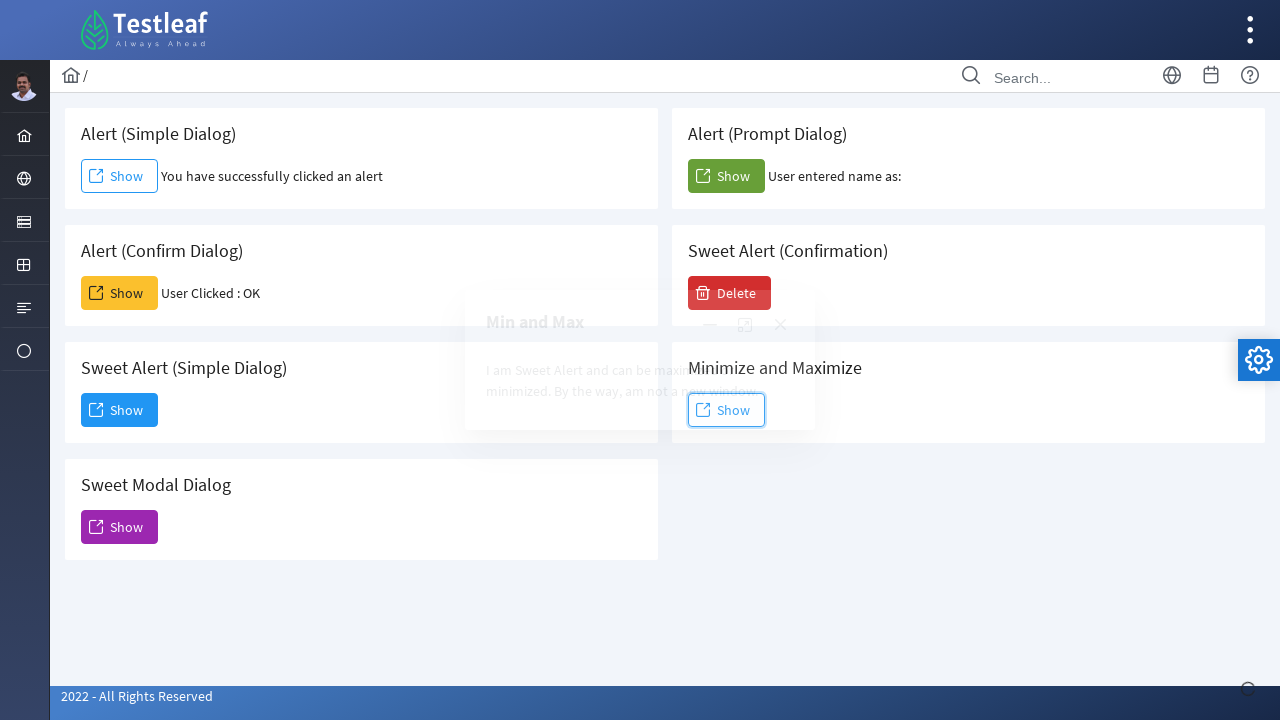

Clicked maximize button on dialog at (745, 325) on xpath=//a[@class='ui-dialog-titlebar-icon ui-dialog-titlebar-maximize ui-corner-
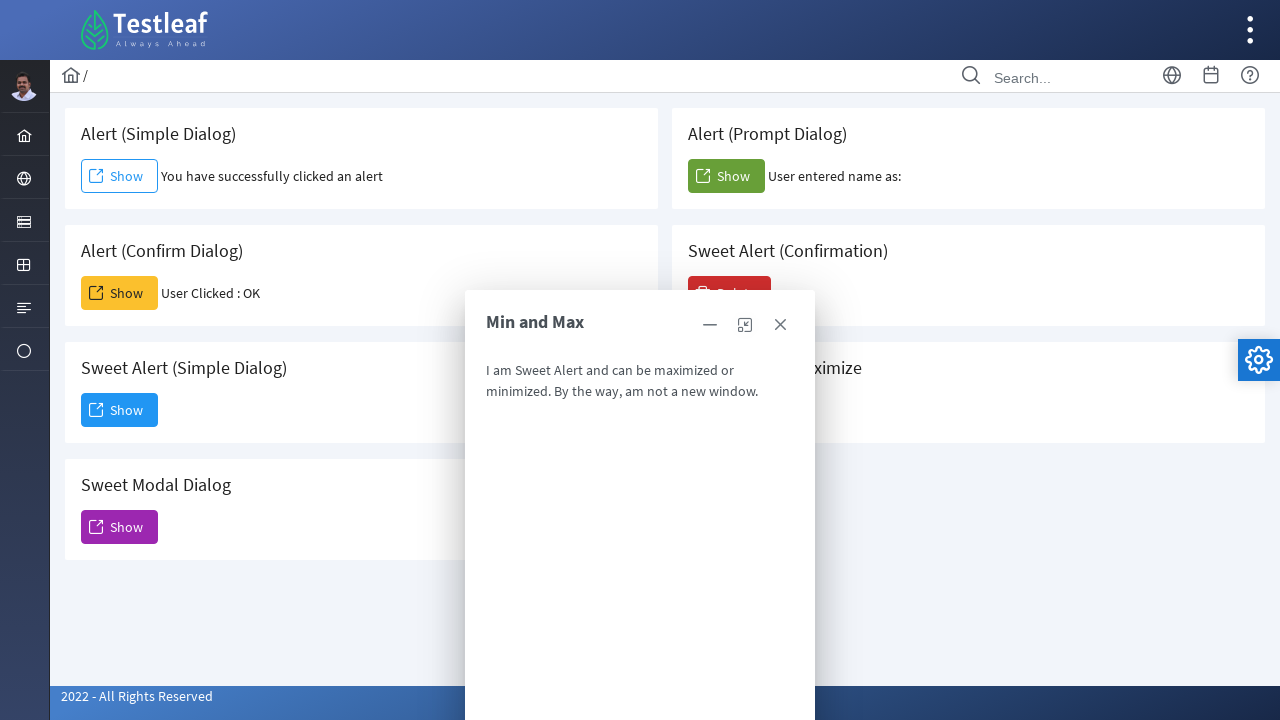

Waited 2 seconds after maximizing dialog
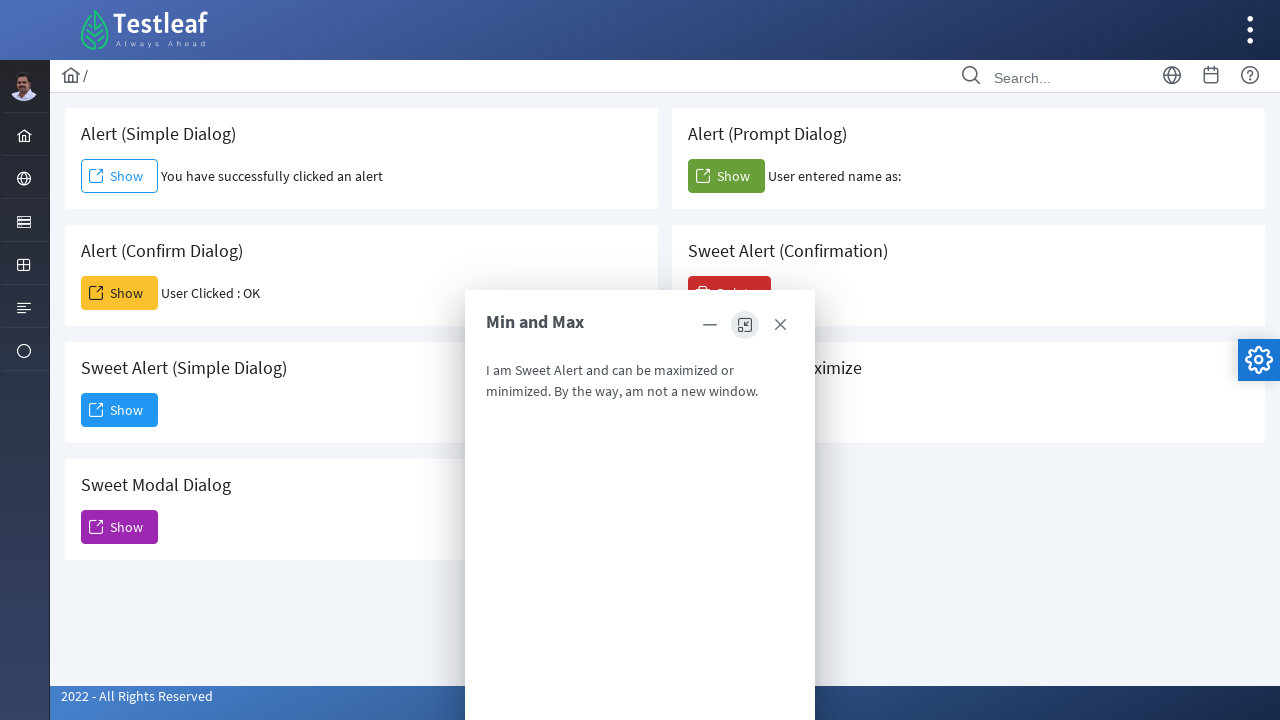

Clicked close button on maximized dialog at (780, 325) on (//a[@class='ui-dialog-titlebar-icon ui-dialog-titlebar-close ui-corner-all'])[3
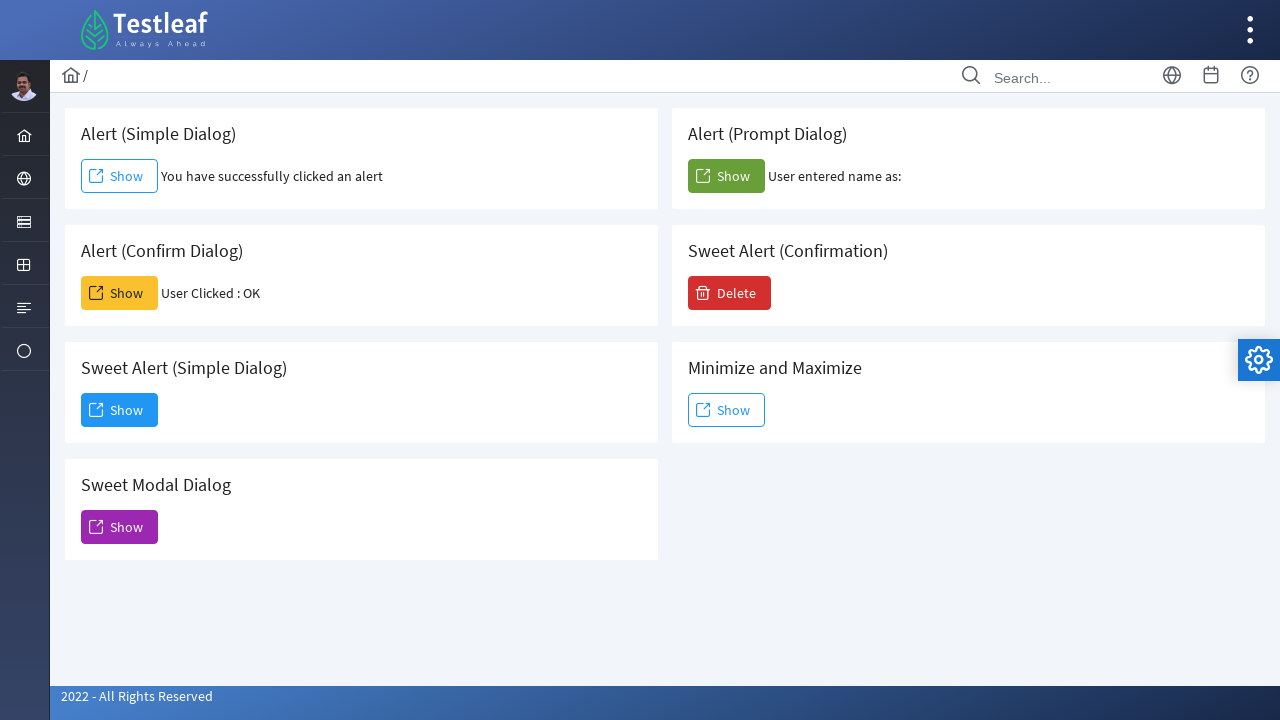

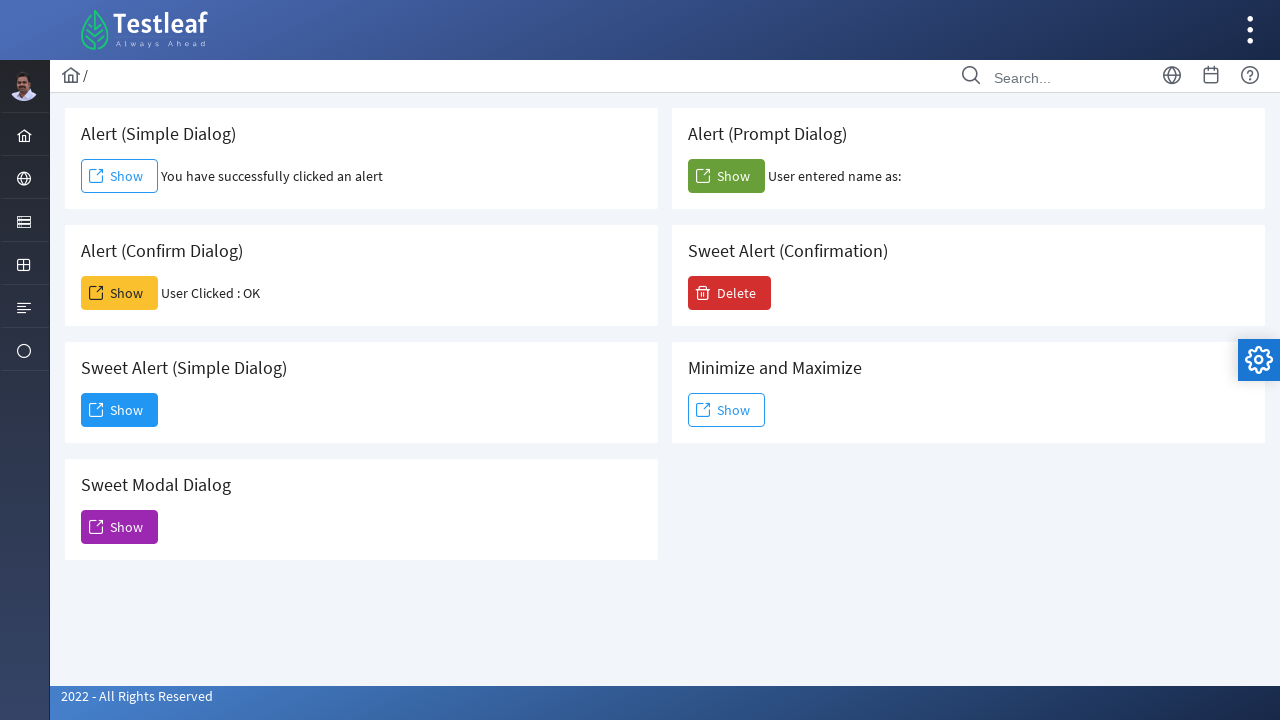